Tests navigation to the "mina böcker" (my books) section by clicking the my books button and verifying the empty state message is displayed

Starting URL: https://tap-ht24-testverktyg.github.io/exam-template/

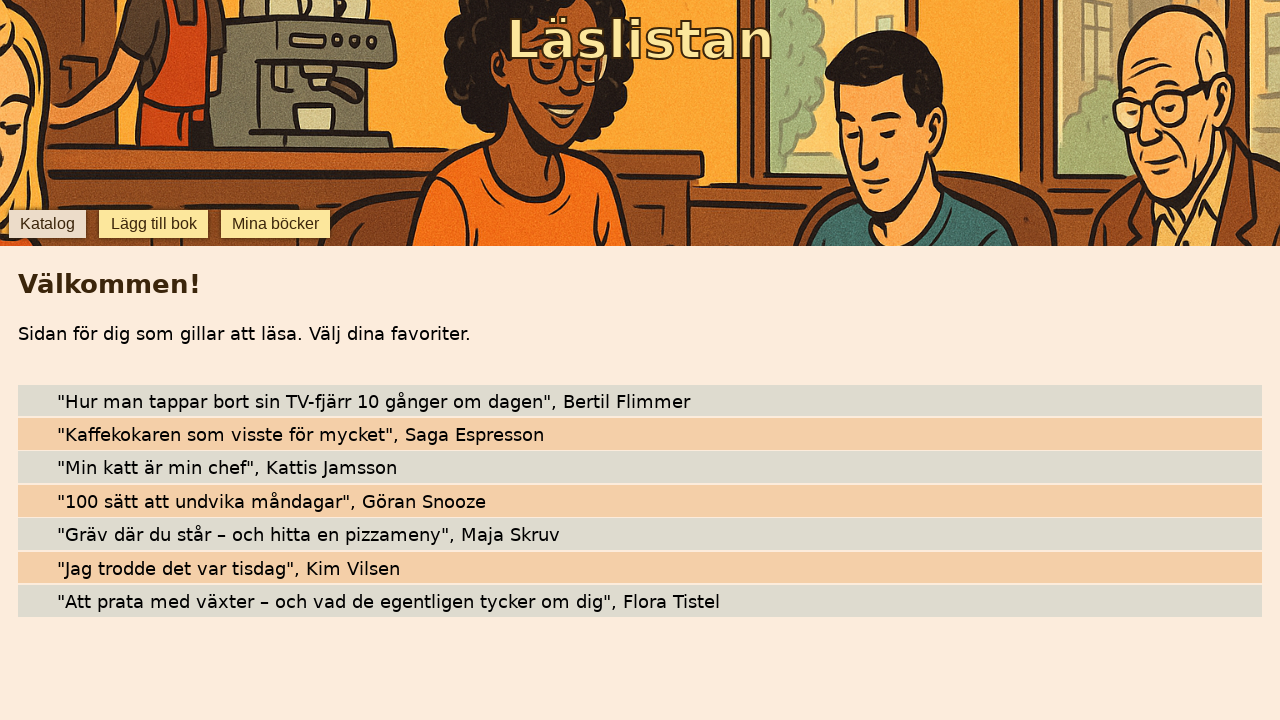

Clicked the 'mina böcker' (my books) button to navigate to my books section at (276, 224) on internal:role=button[name="mina böcker"i]
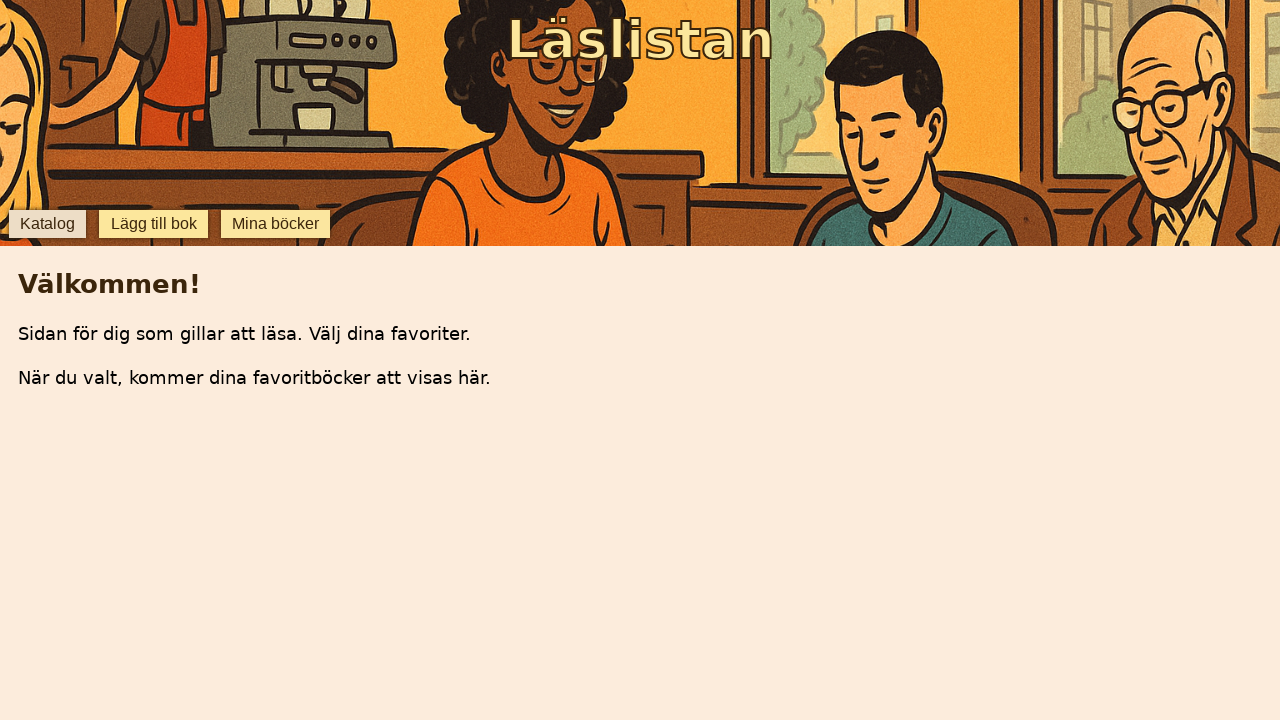

Empty state message displayed - 'när du valt, kommer dina favoritböcker att visas här'
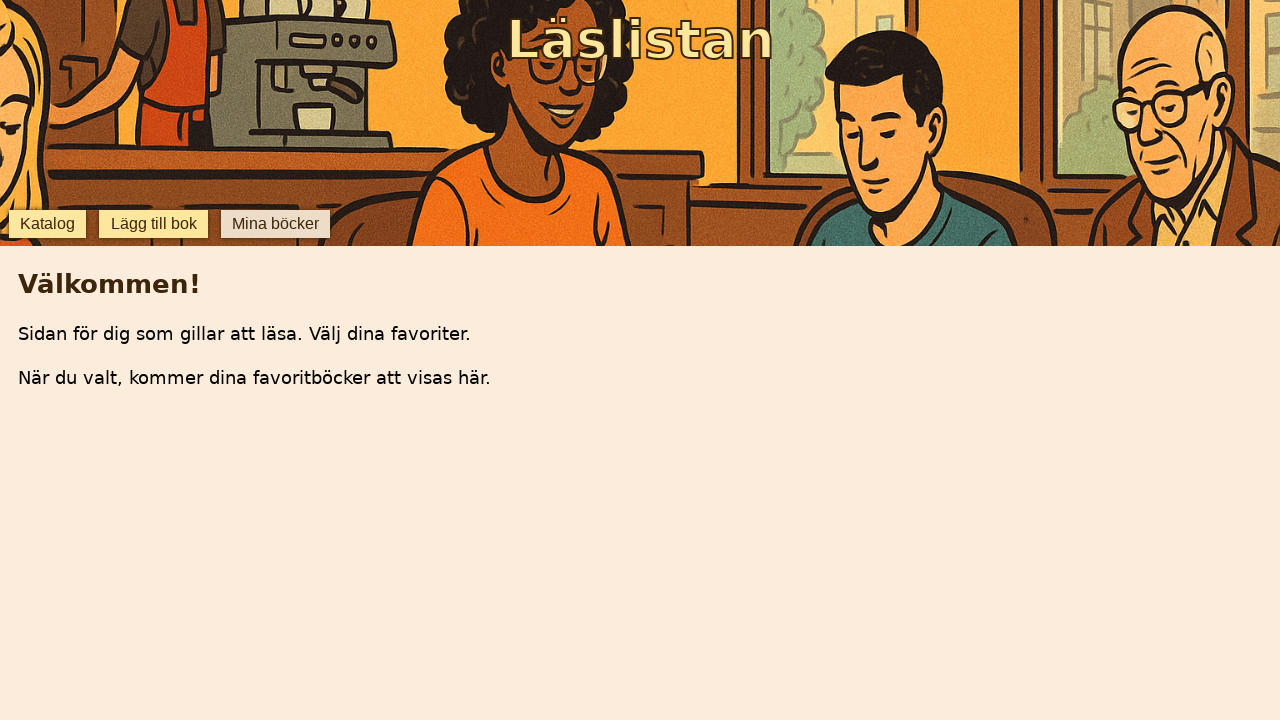

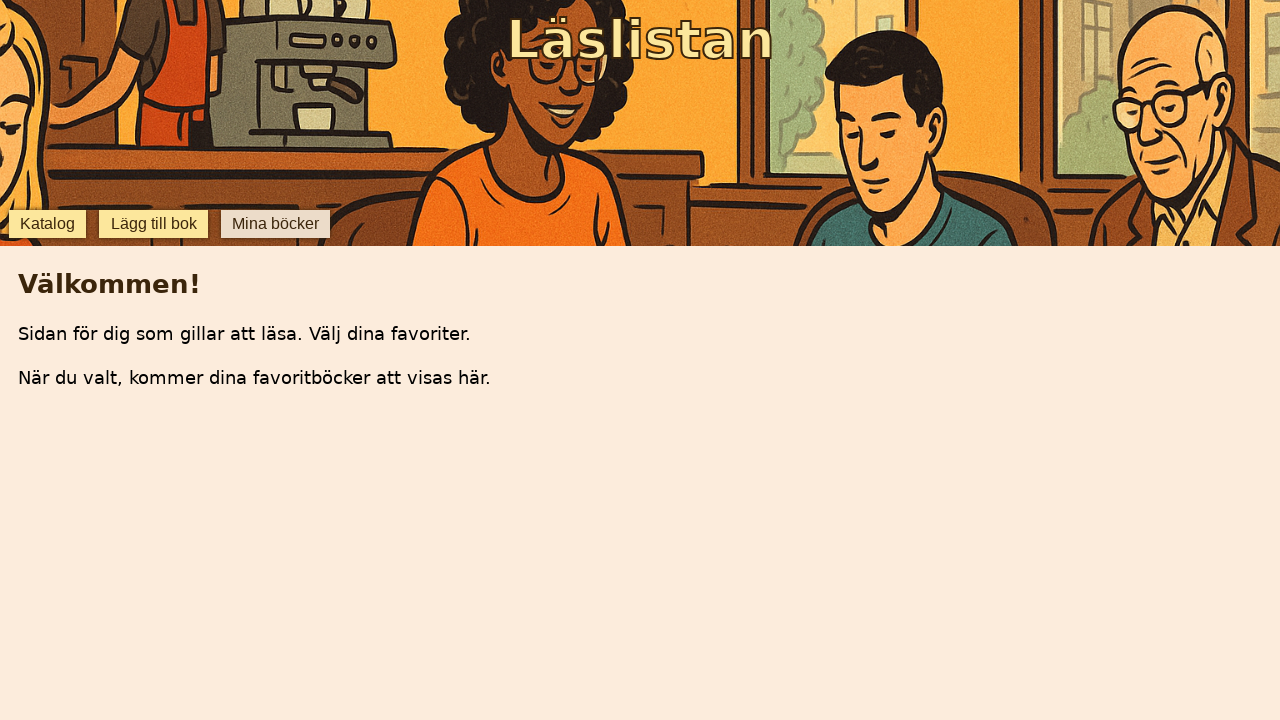